Tests multi-select functionality by holding CTRL key and clicking multiple options in a select dropdown to select multiple items simultaneously

Starting URL: http://sahitest.com/demo/selectTest.htm

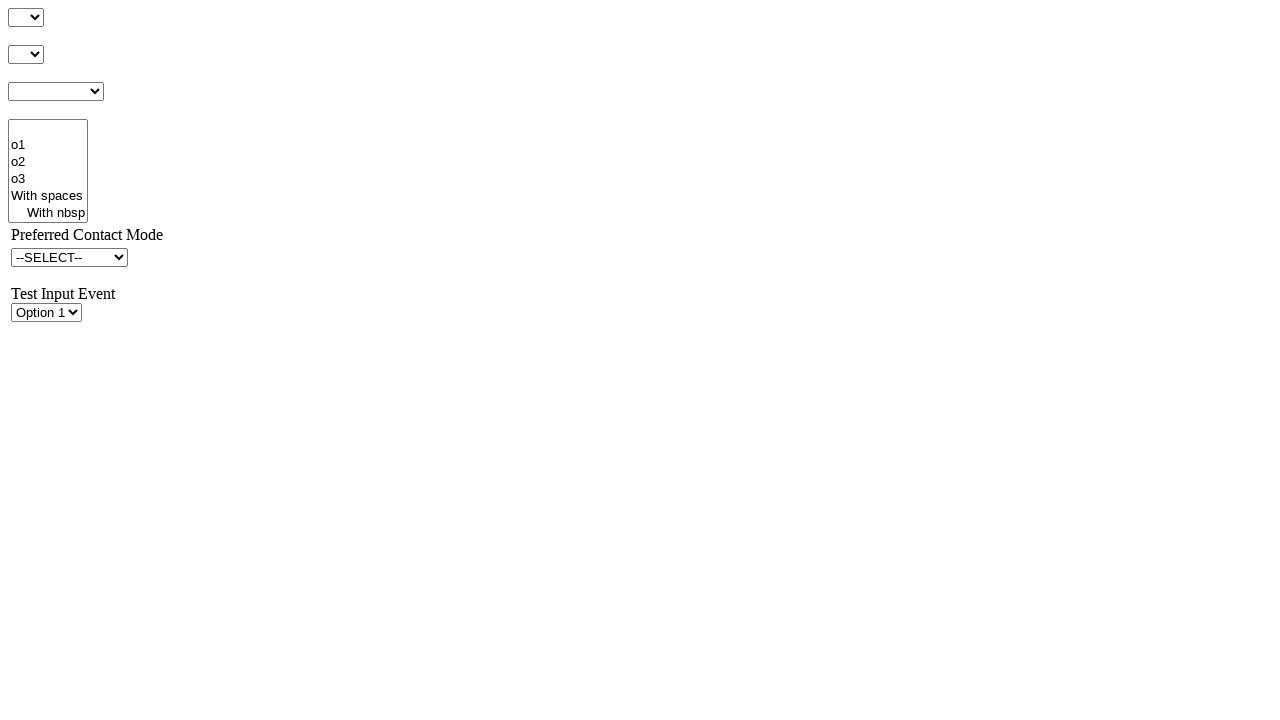

Located multi-select element with id 's4Id'
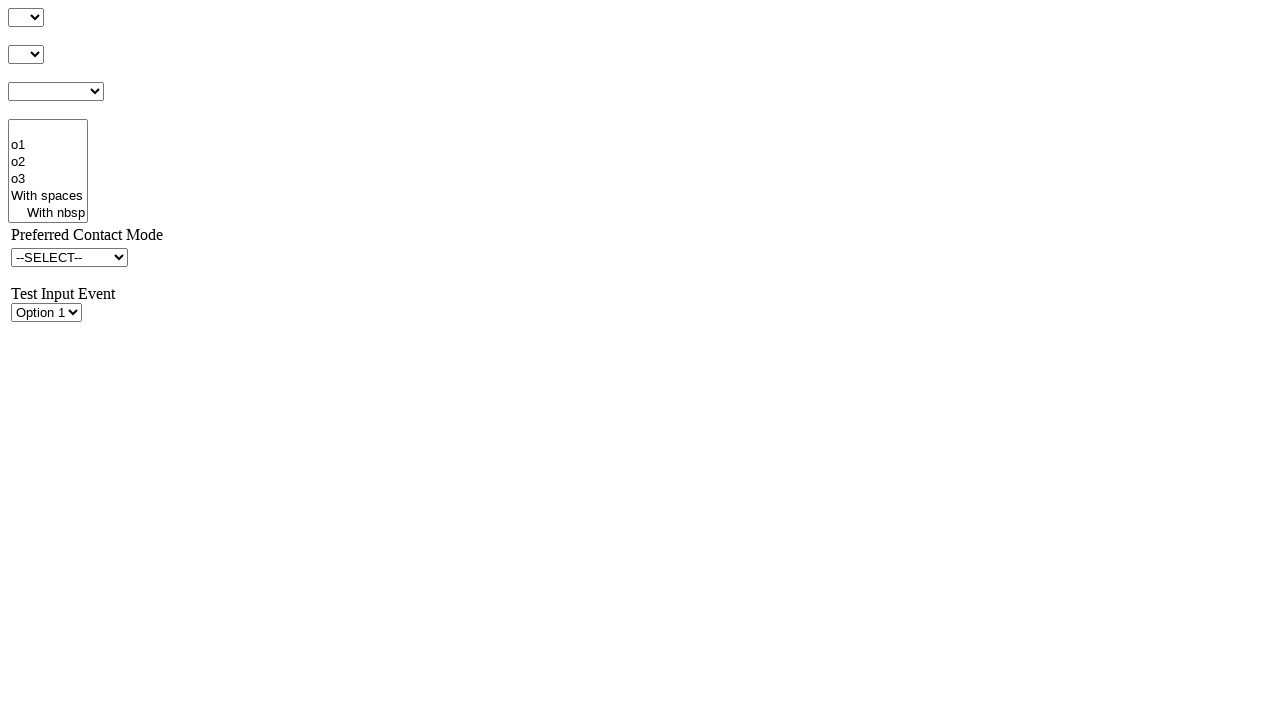

Selected first option (index 1) with Control key held at (48, 146) on #s4Id >> option >> nth=1
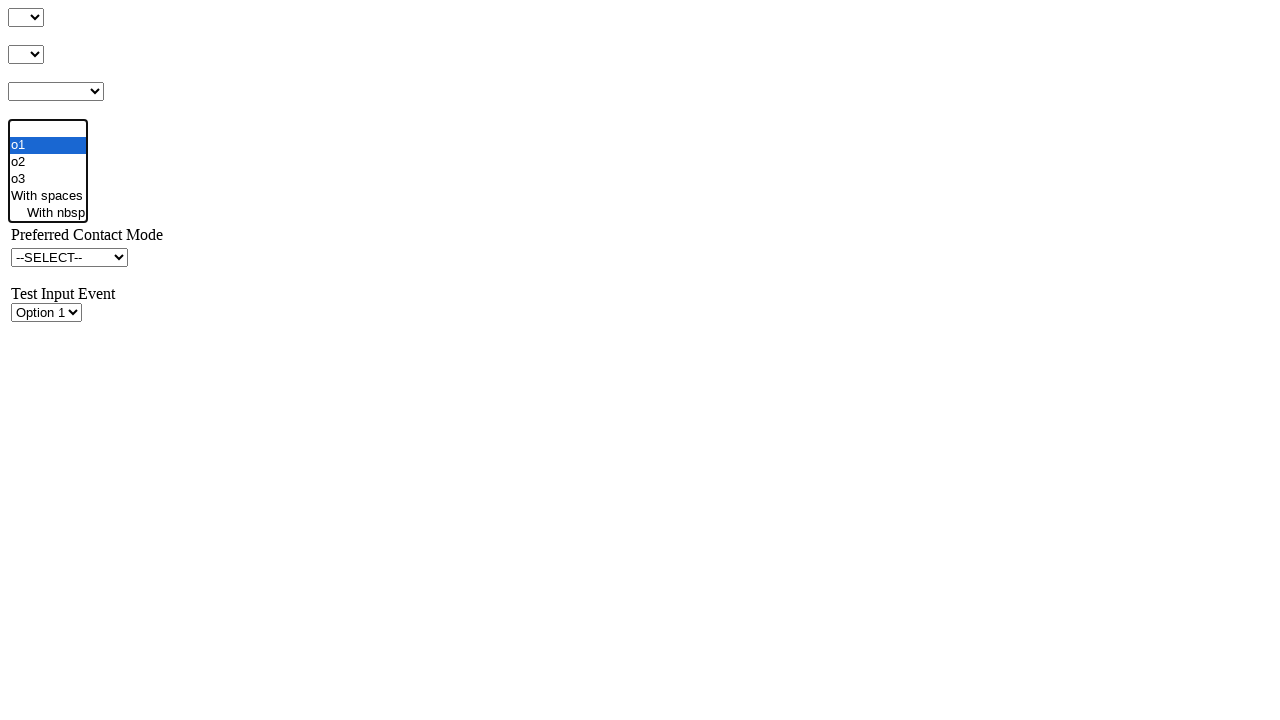

Selected second option (index 2) with Control key held at (48, 162) on #s4Id >> option >> nth=2
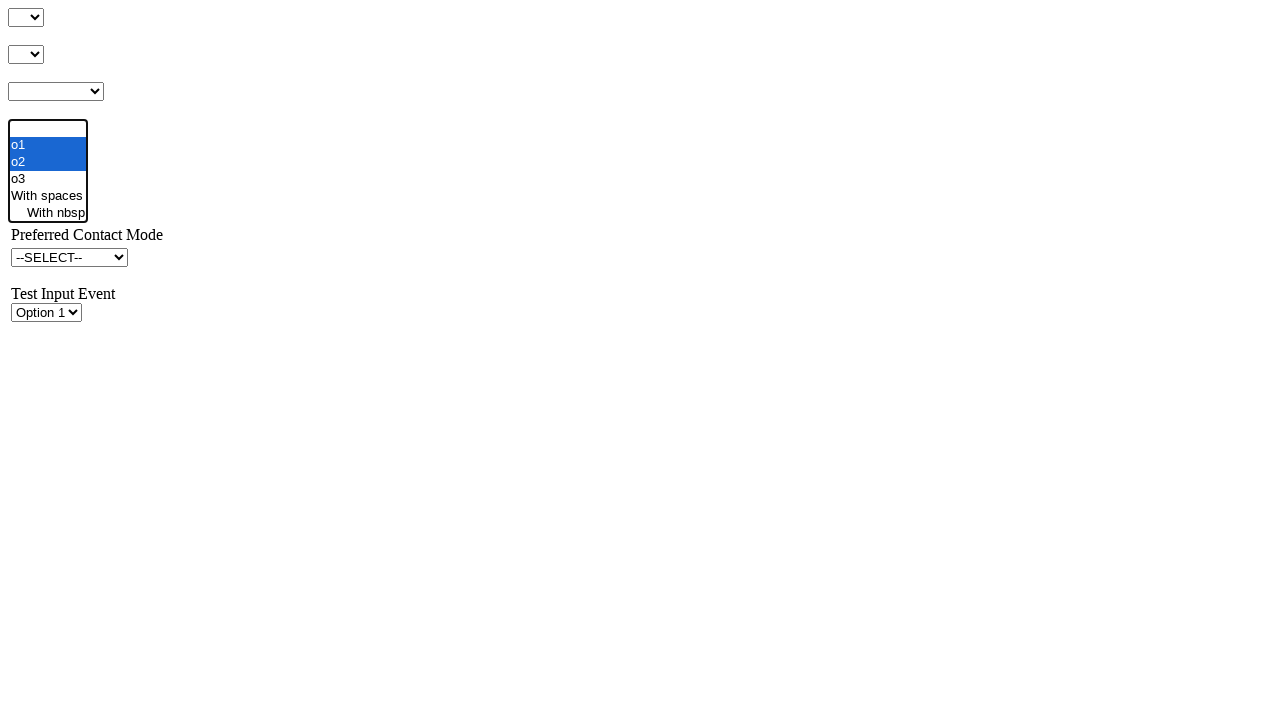

Selected third option (index 3) with Control key held at (48, 180) on #s4Id >> option >> nth=3
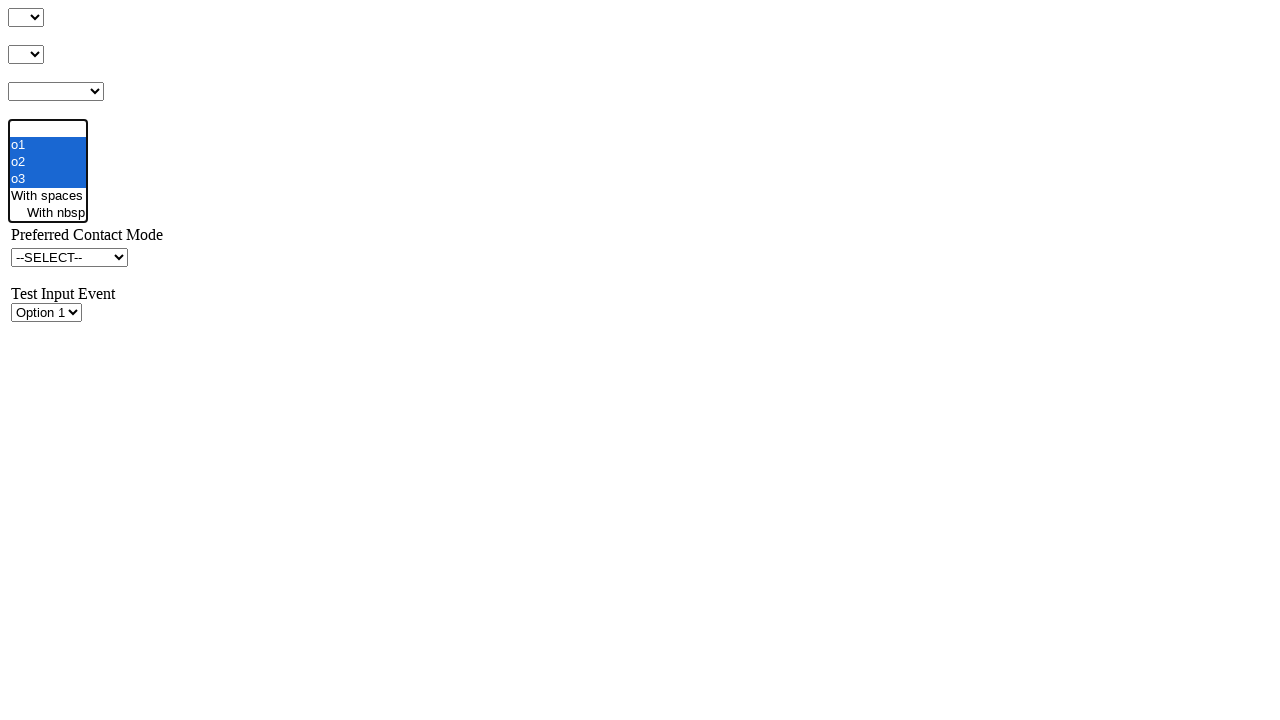

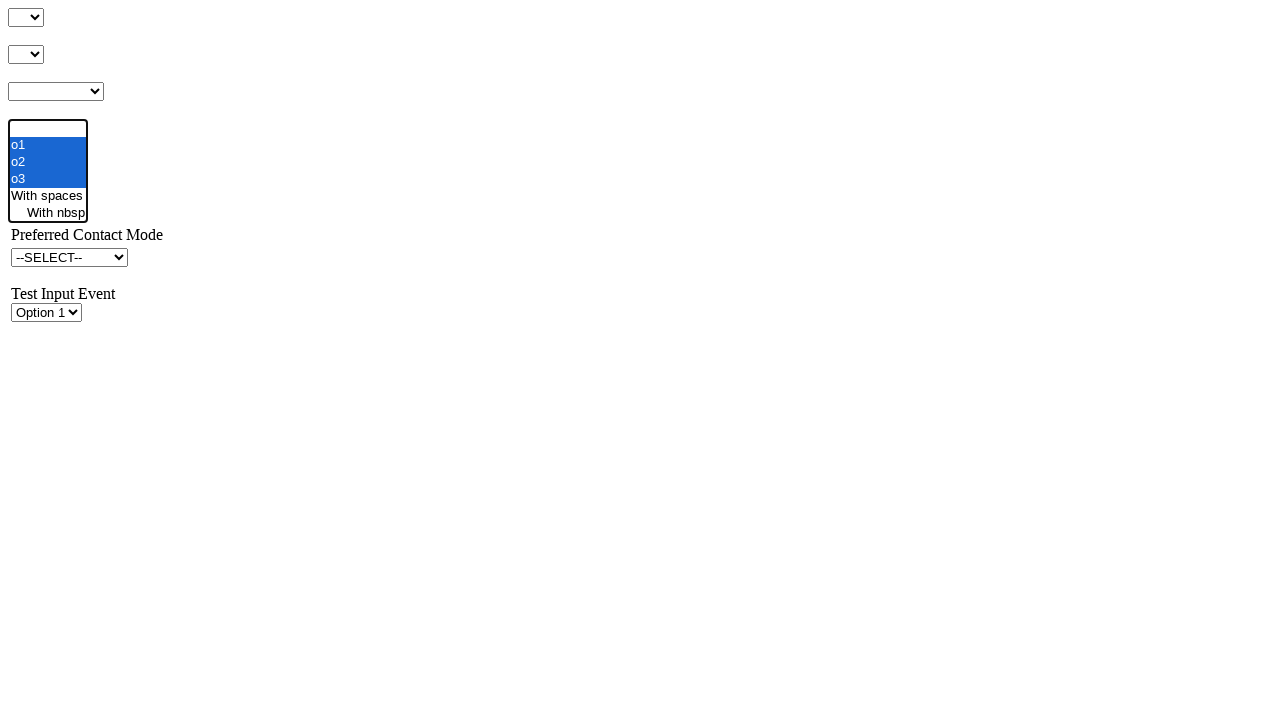